Tests checkbox functionality by verifying default states and toggling checkboxes on and off

Starting URL: http://the-internet.herokuapp.com/checkboxes

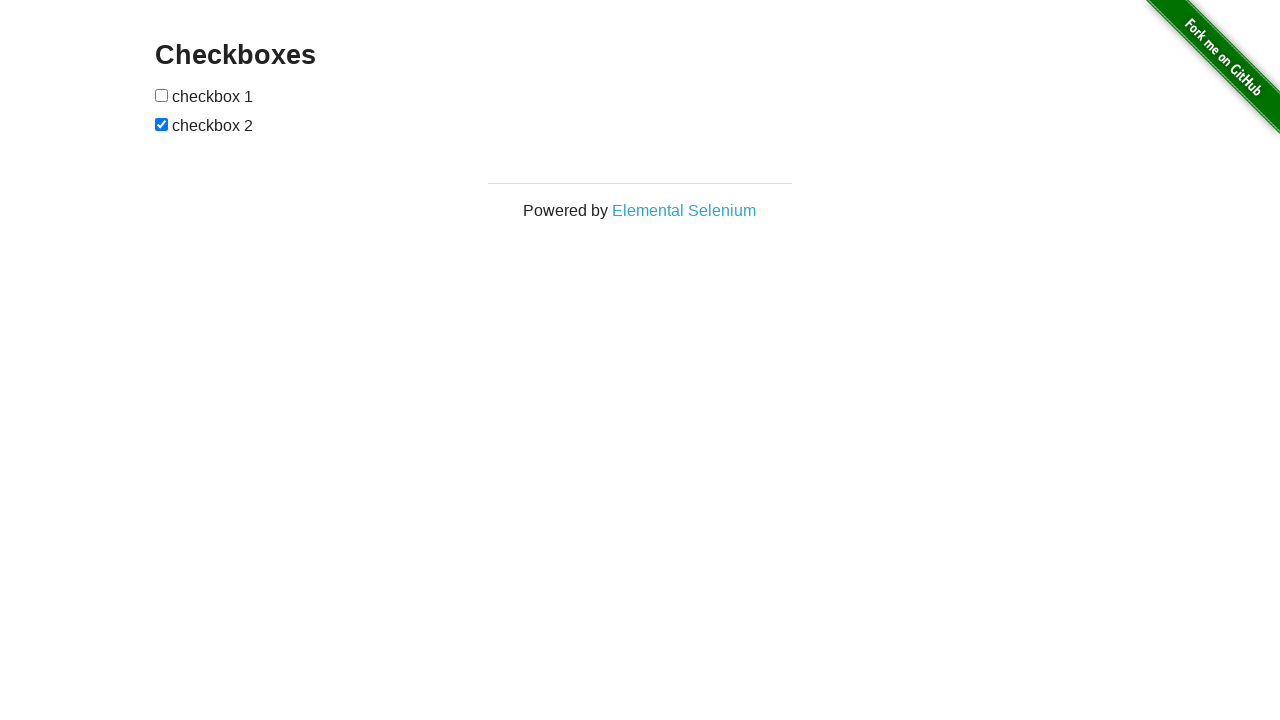

Waited for checkboxes container to load
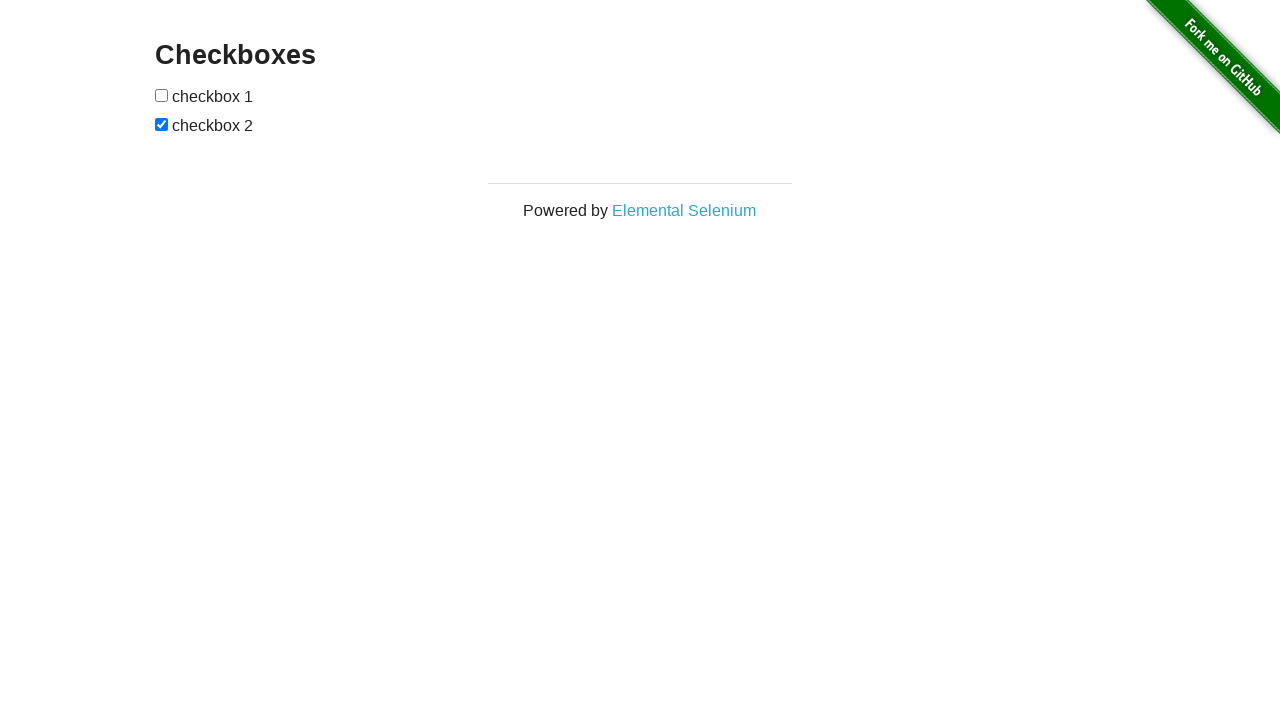

Located checkbox 1
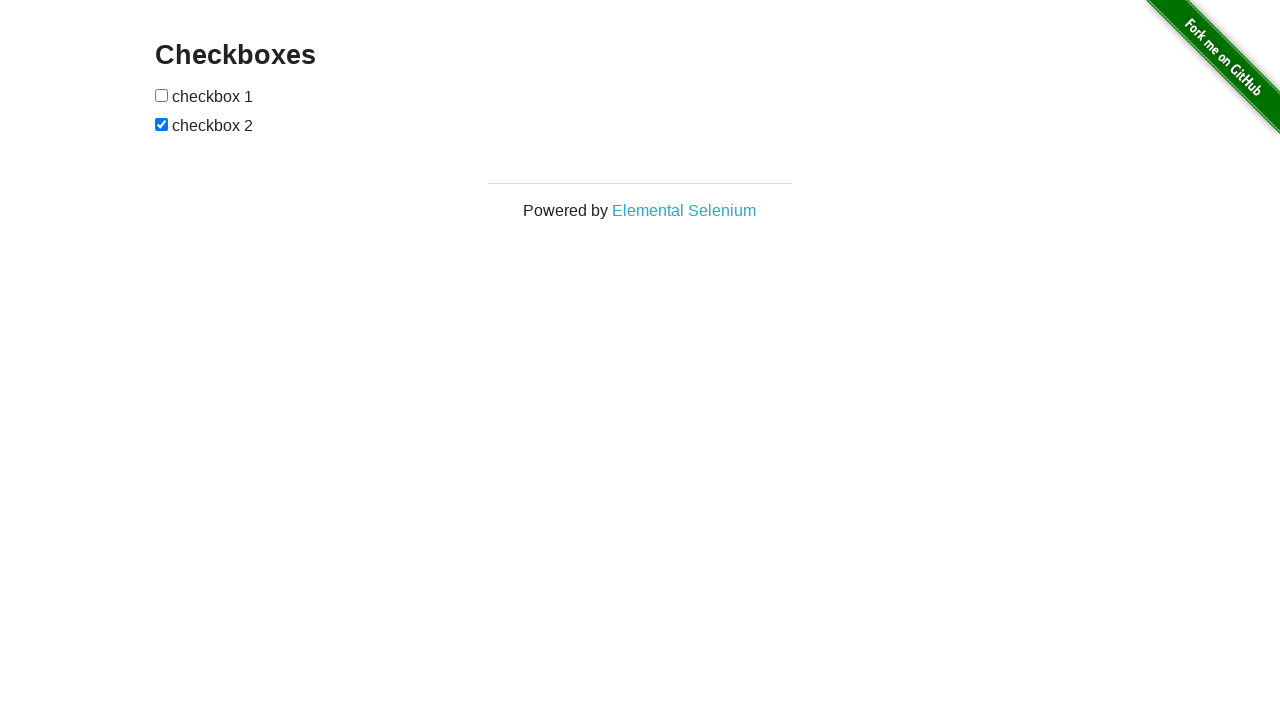

Verified checkbox 1 defaults to unchecked
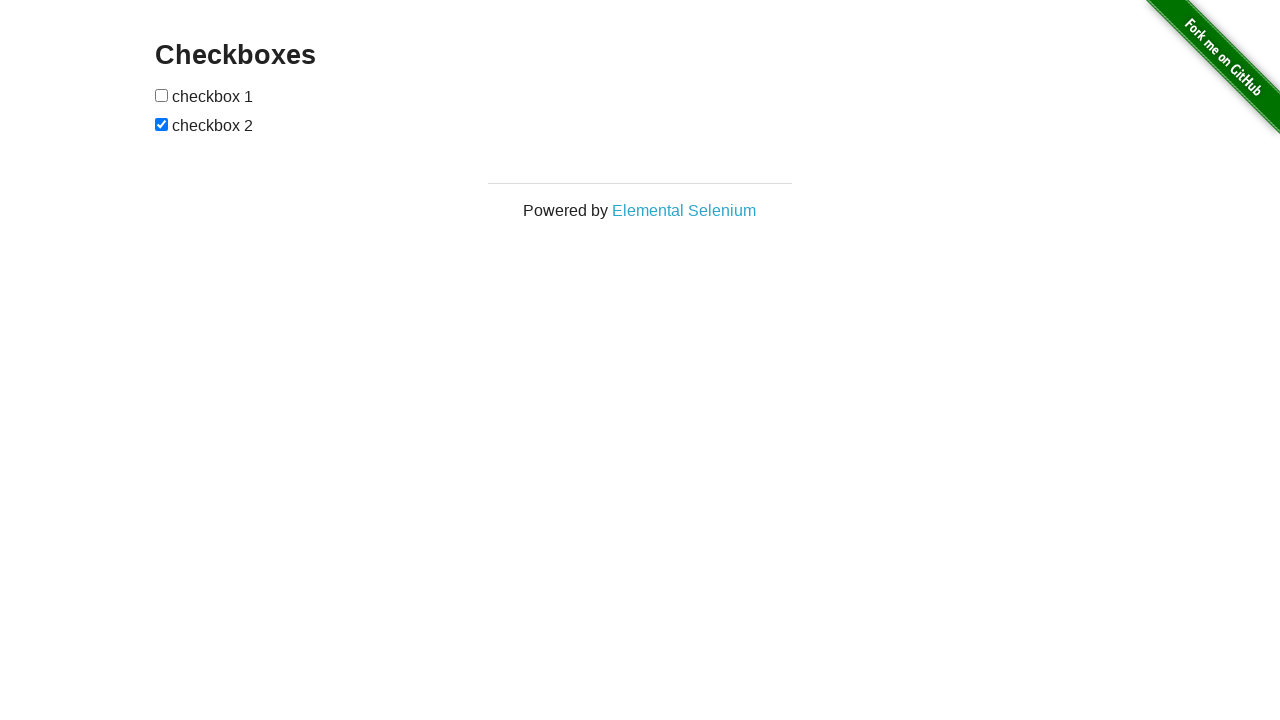

Clicked checkbox 1 to check it at (162, 95) on #checkboxes > input[type="checkbox"]:nth-child(1)
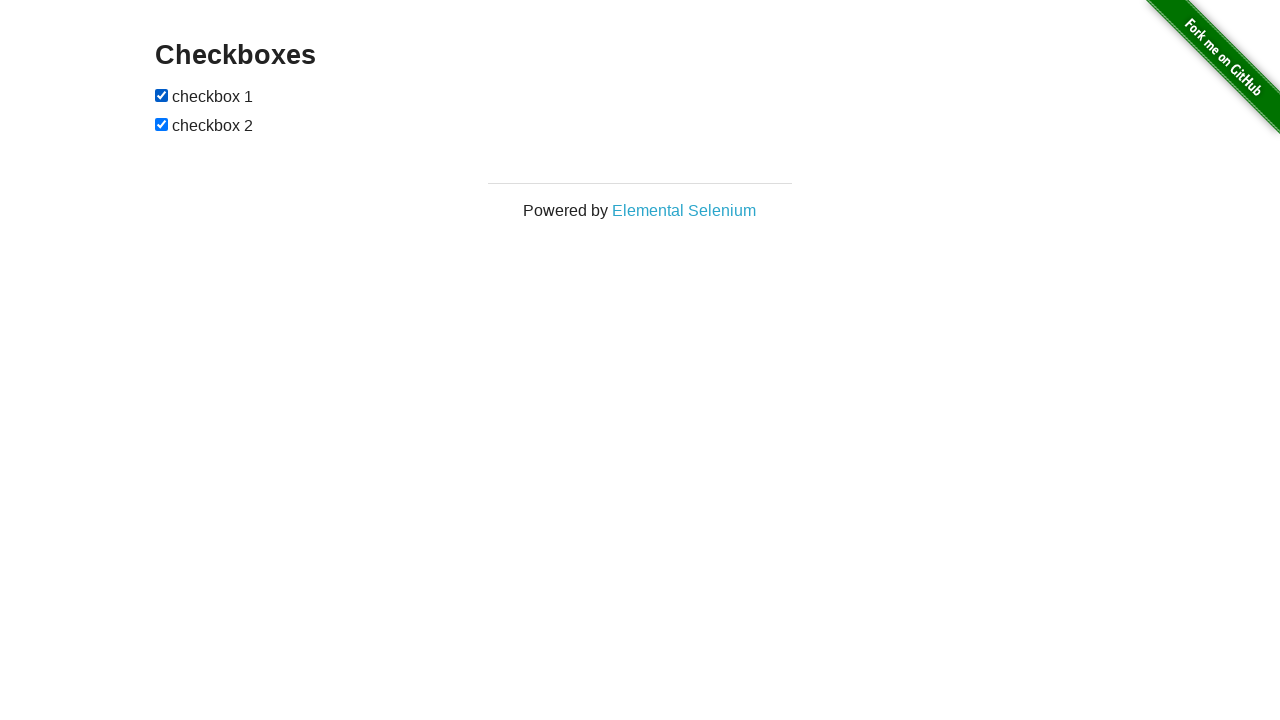

Verified checkbox 1 is now checked
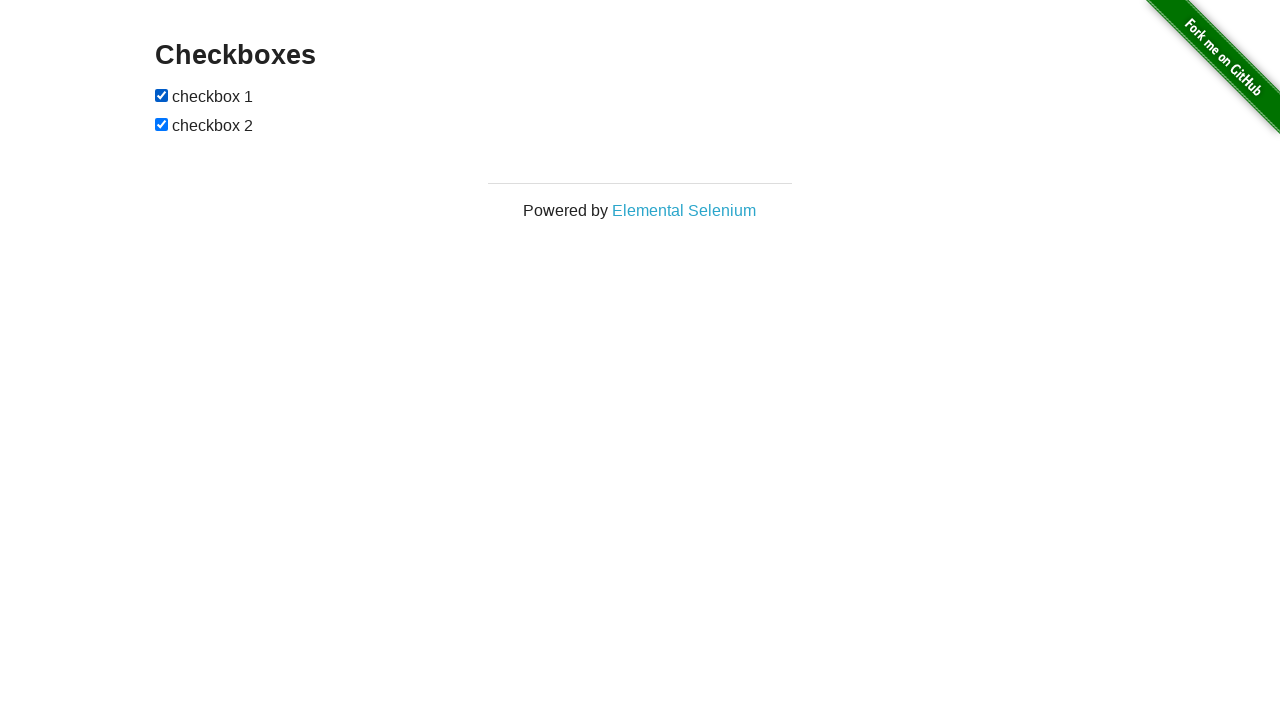

Located checkbox 2
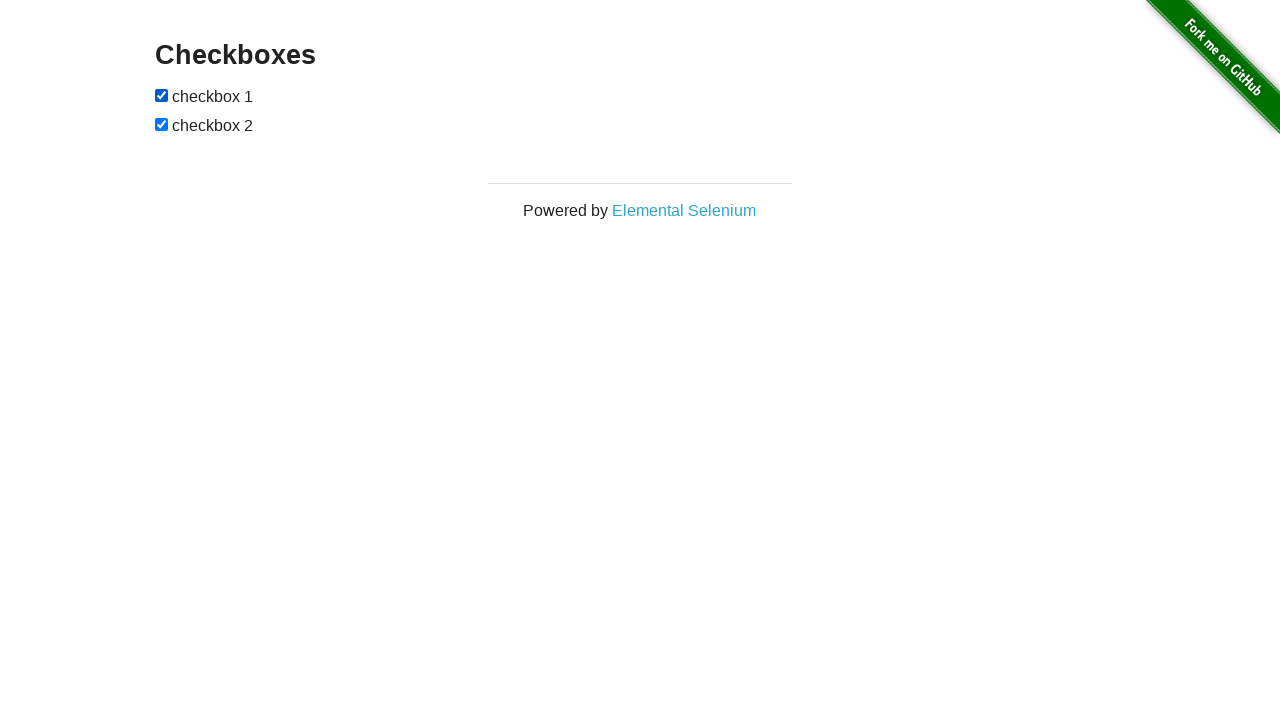

Verified checkbox 2 defaults to checked
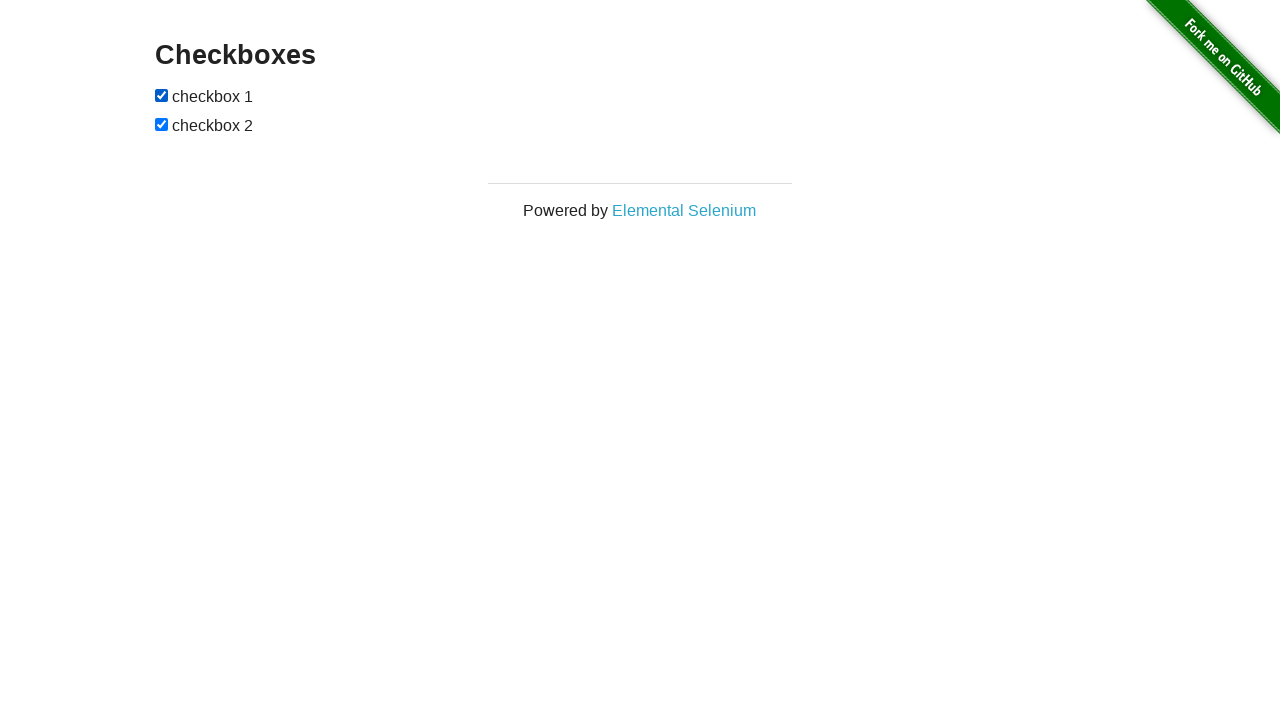

Clicked checkbox 2 to uncheck it at (162, 124) on #checkboxes > input[type="checkbox"]:nth-child(3)
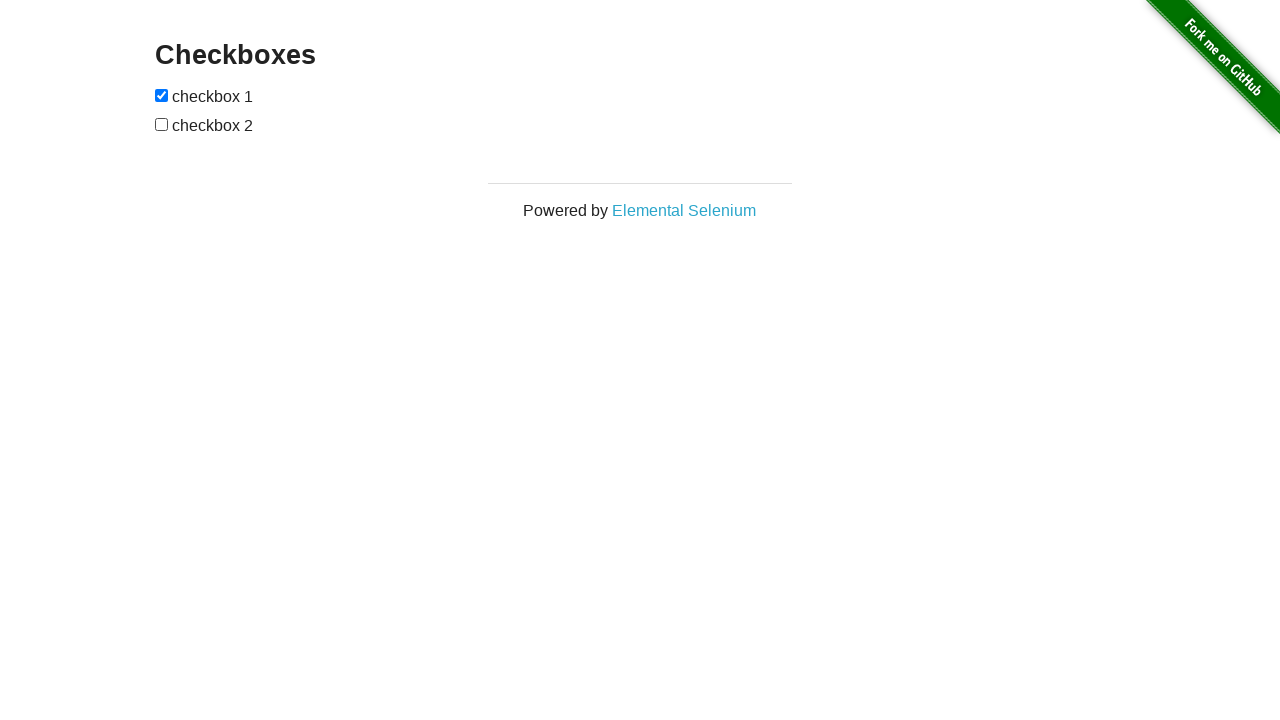

Verified checkbox 2 is now unchecked
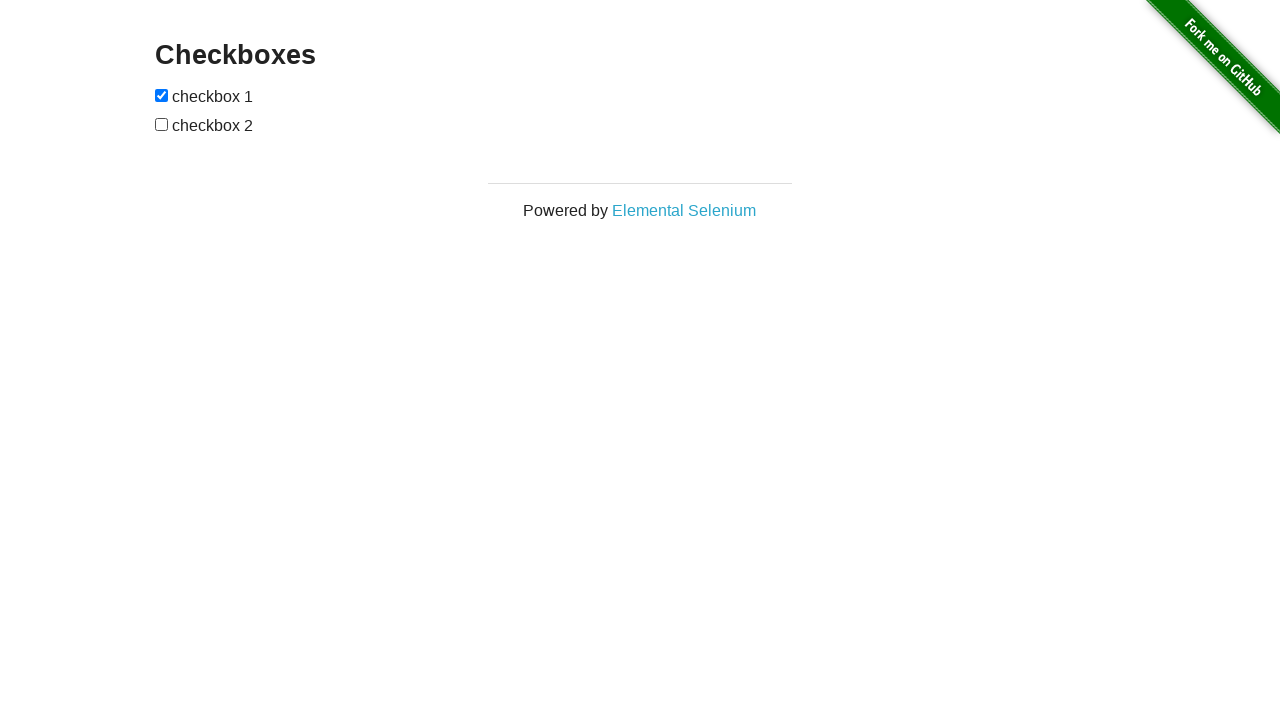

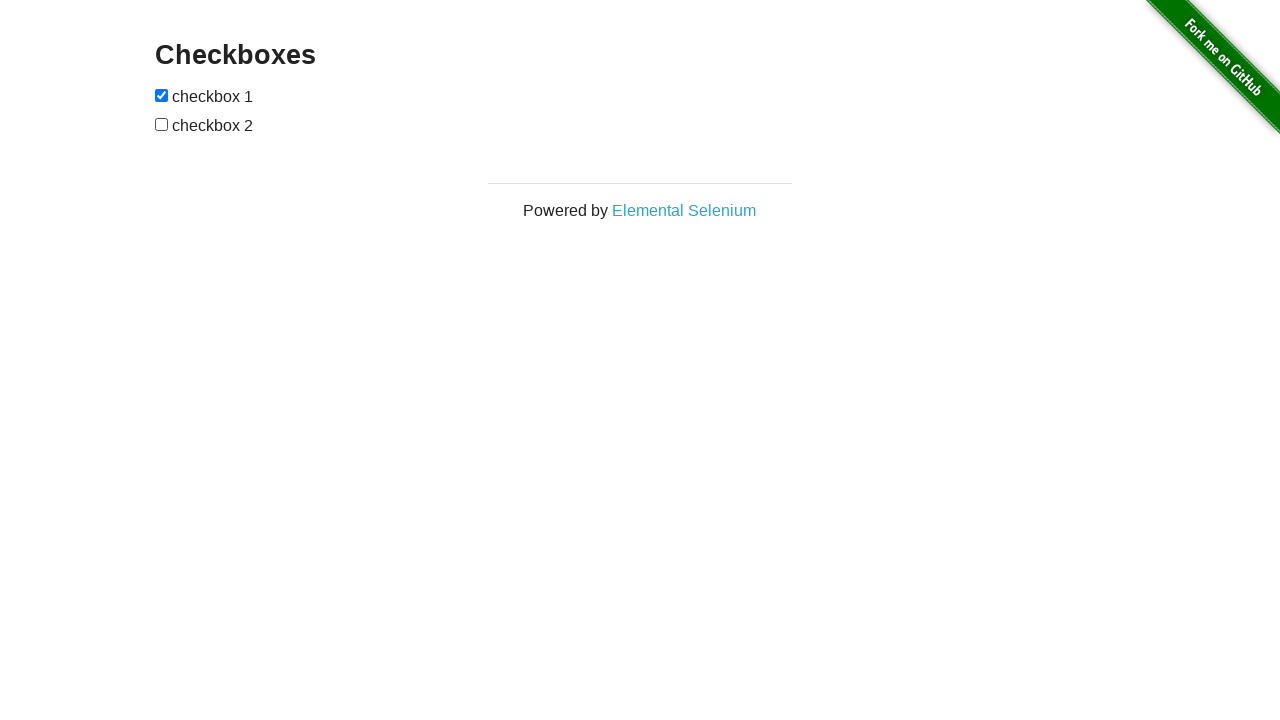